Tests search functionality by searching for a term that returns no results and verifies the "No results" message is displayed

Starting URL: https://playwright.dev

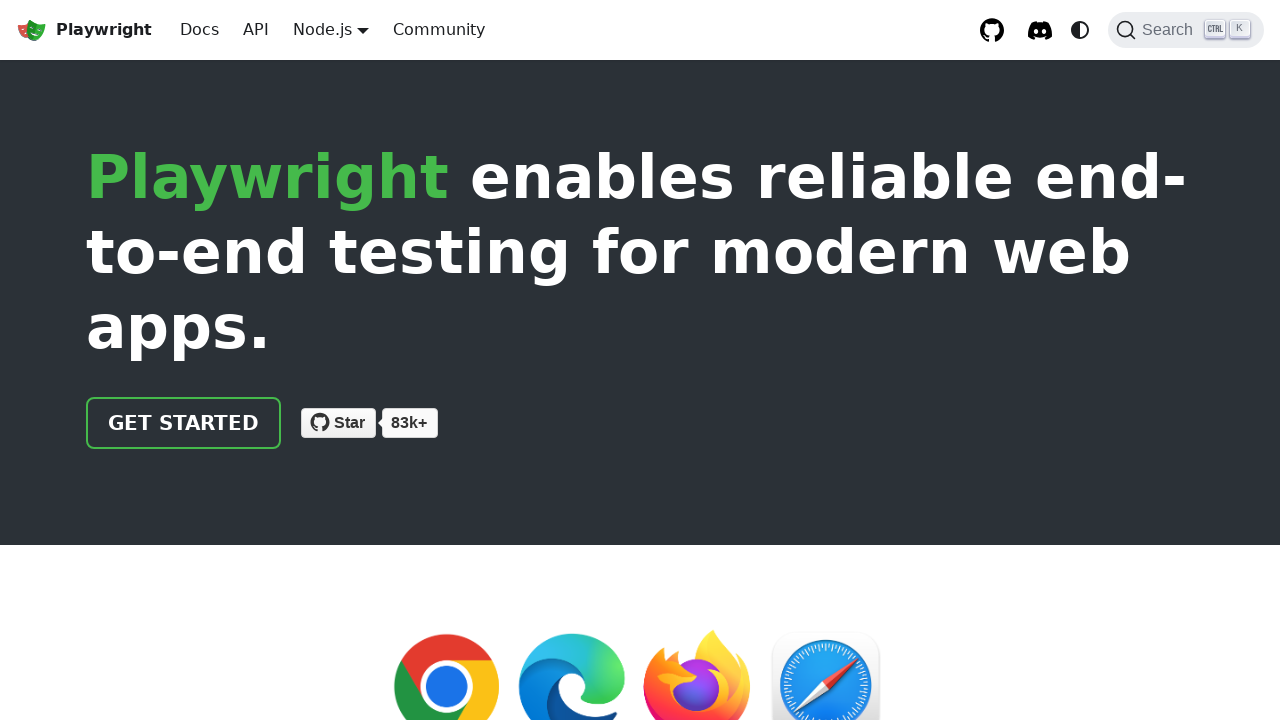

Clicked search button to open search modal at (1186, 30) on xpath=//button[@class='DocSearch DocSearch-Button']
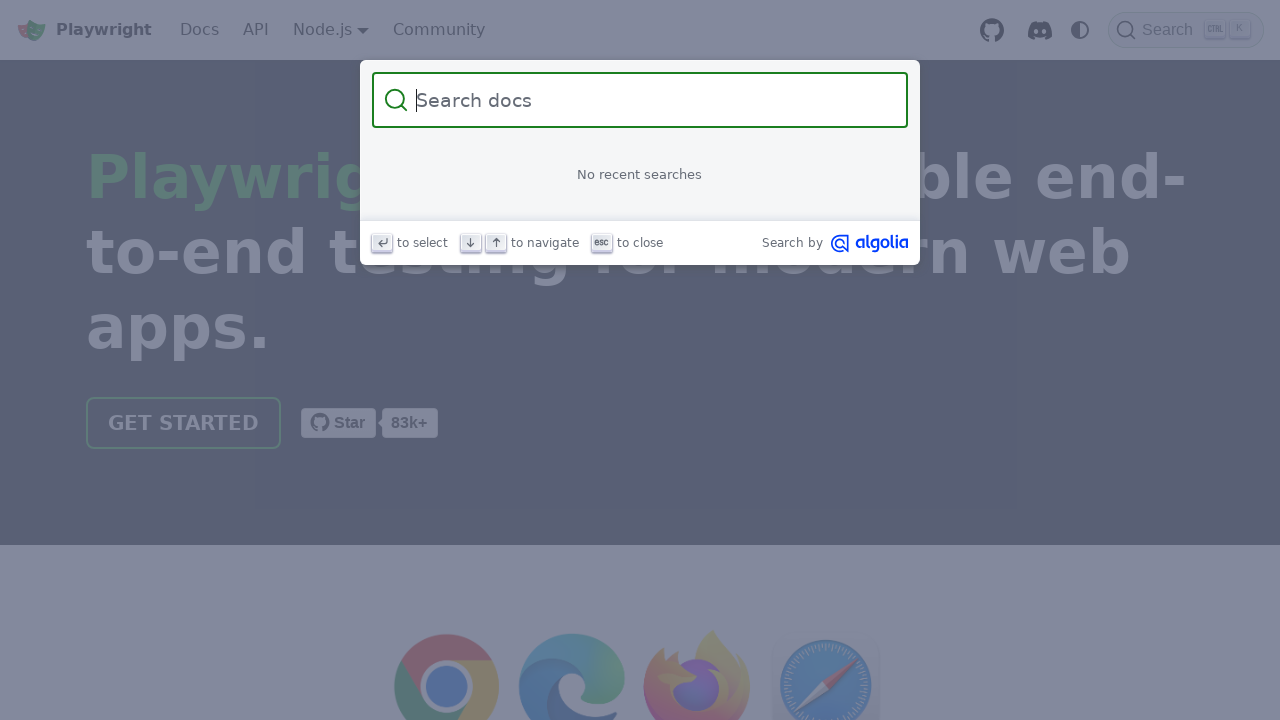

Clicked on search input field at (652, 100) on internal:attr=[placeholder="Search docs"i]
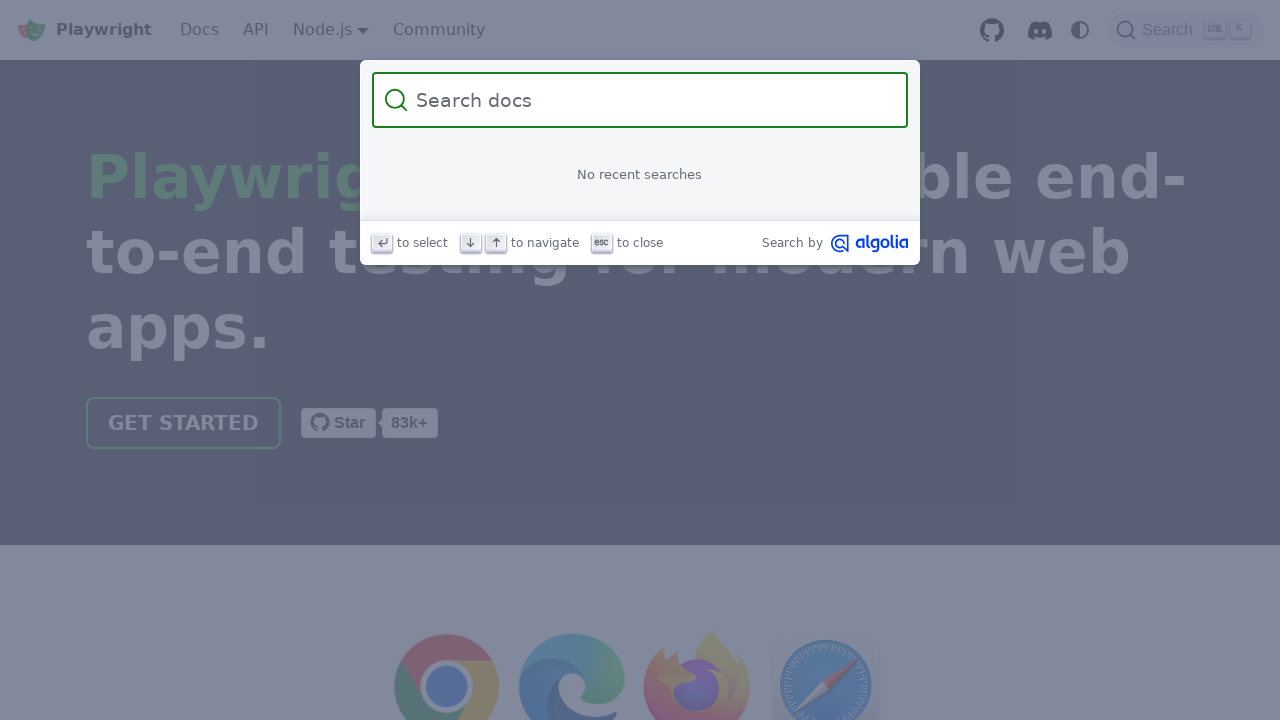

Filled search field with term 'hascontent' that returns no results on internal:attr=[placeholder="Search docs"i]
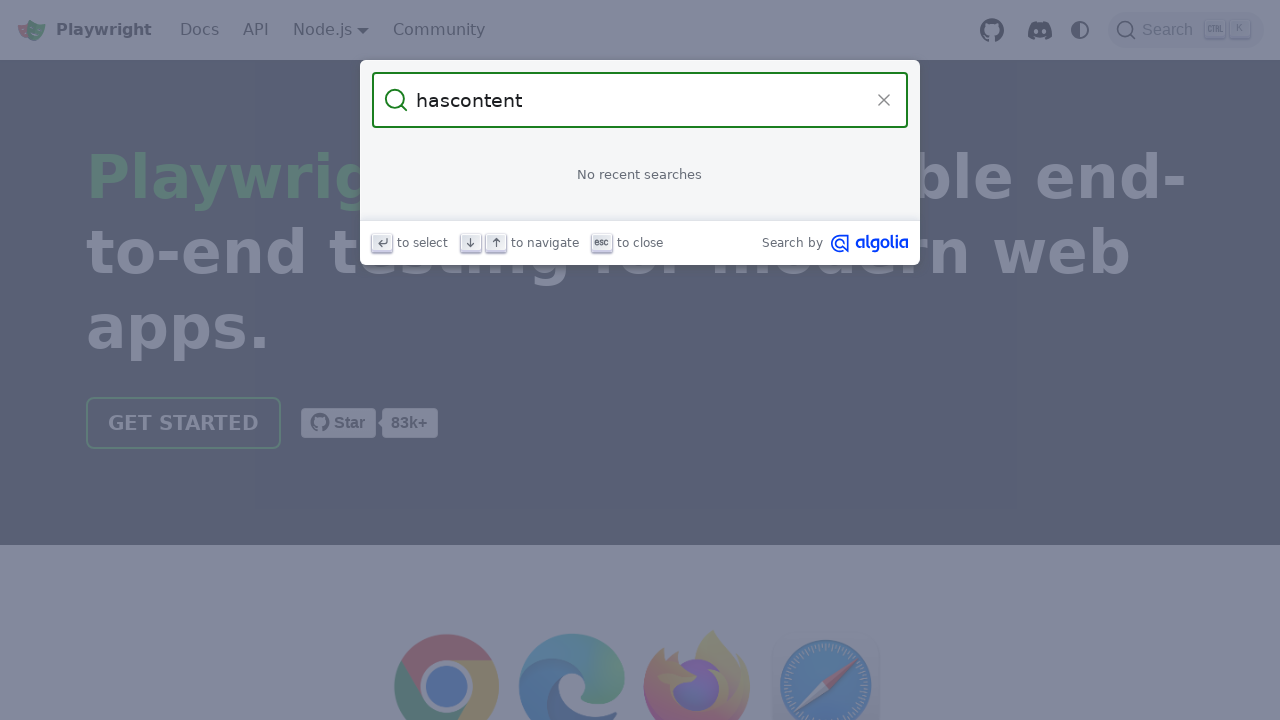

Verified 'No results' message is displayed
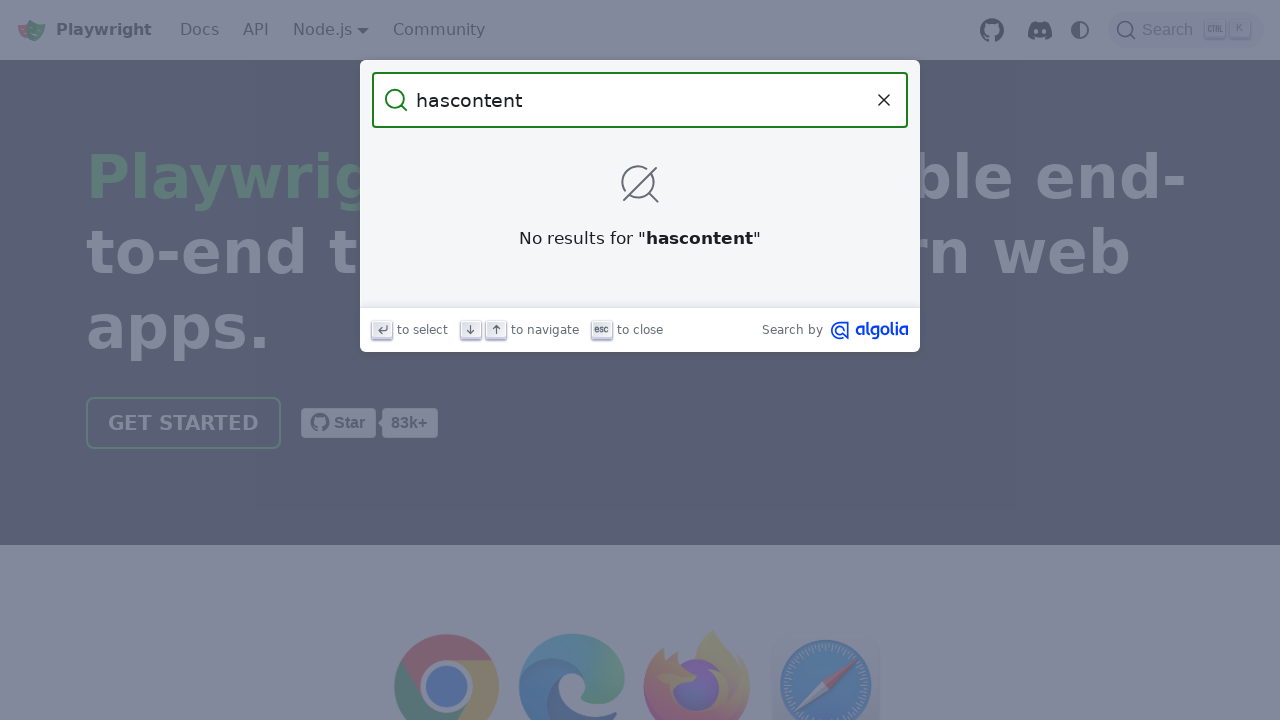

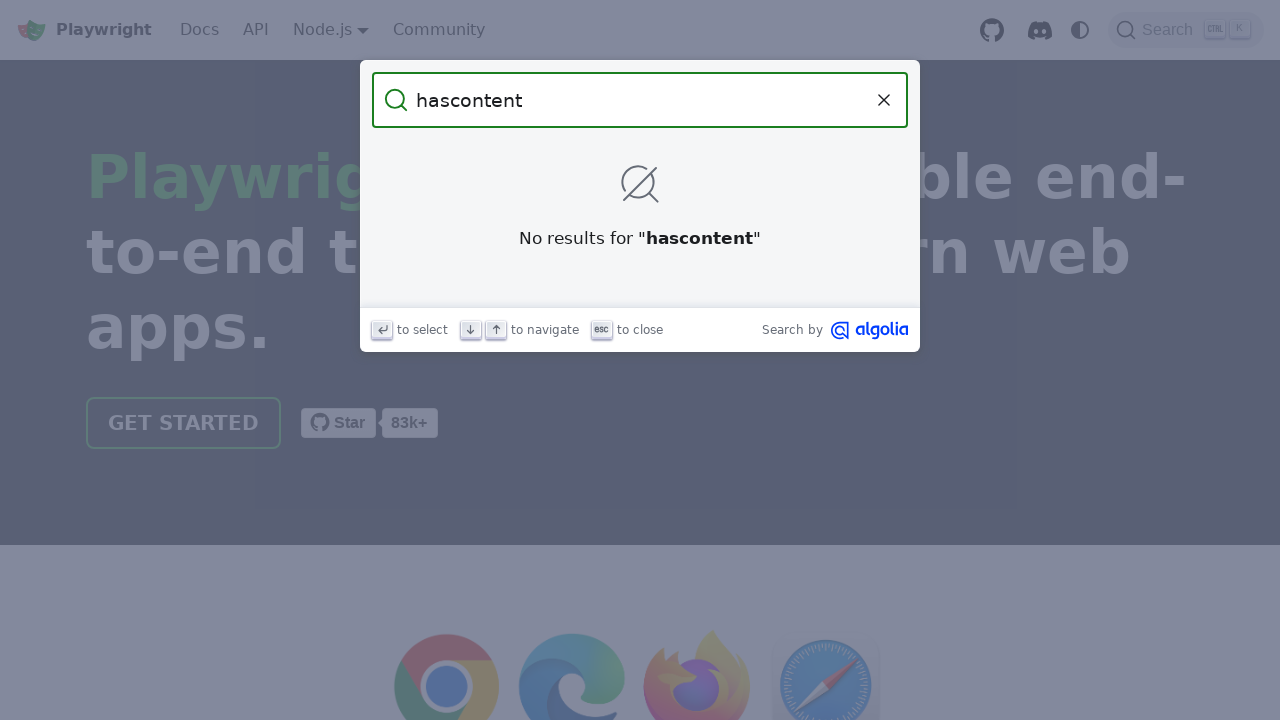